Tests the hide/show functionality of an input field by clicking the hide button and verifying the element becomes hidden

Starting URL: https://www.letskodeit.com/practice

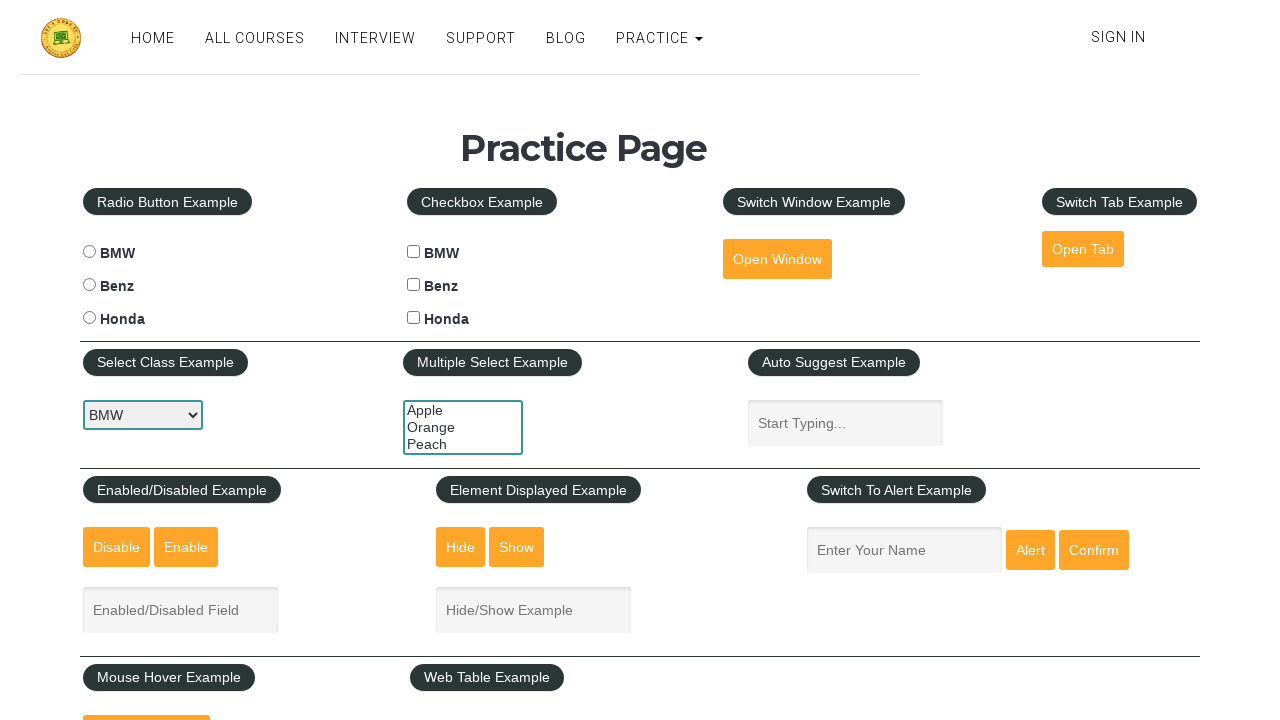

Located the edit box element with name 'show-hide'
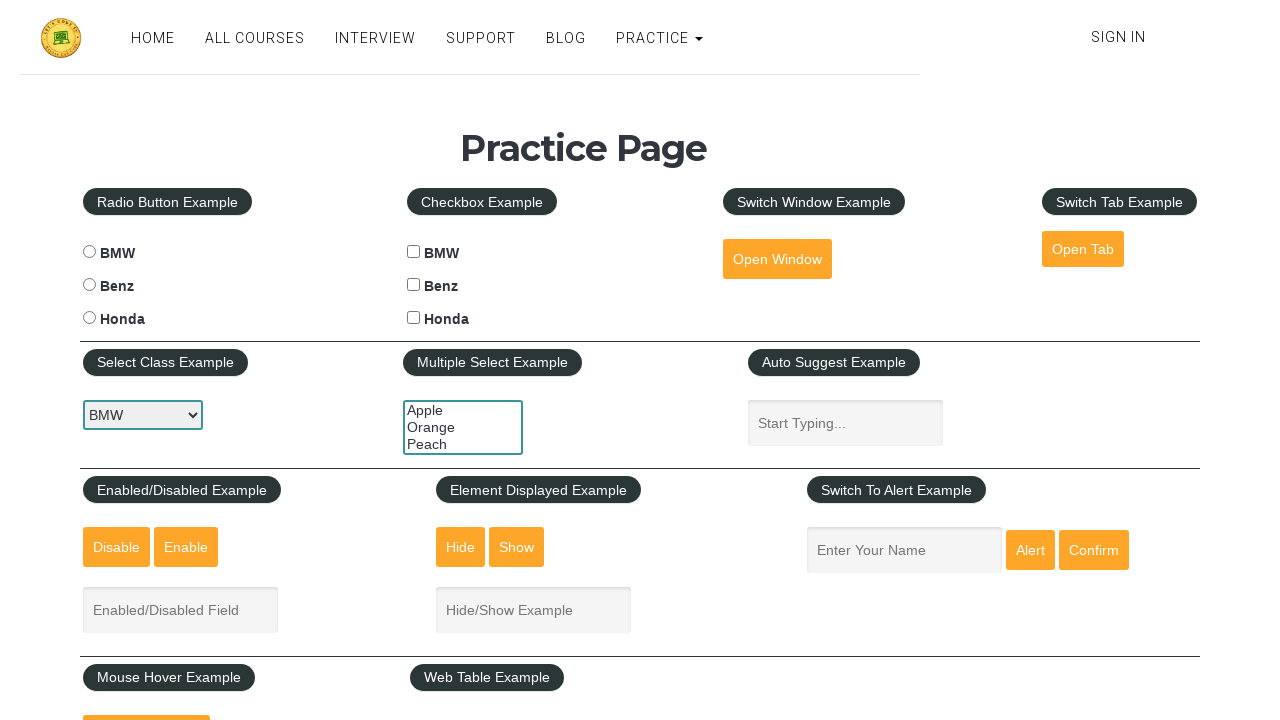

Verified that the edit box is initially visible
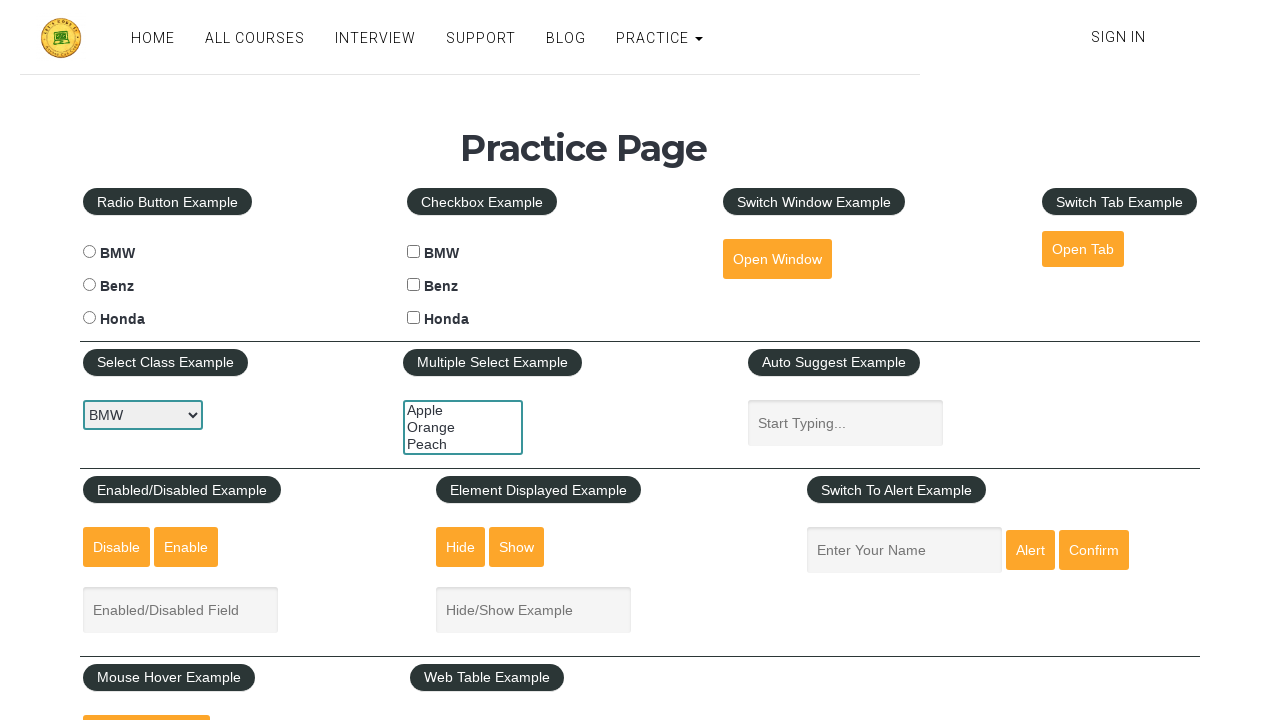

Clicked the Hide button to hide the edit box at (461, 547) on #hide-textbox
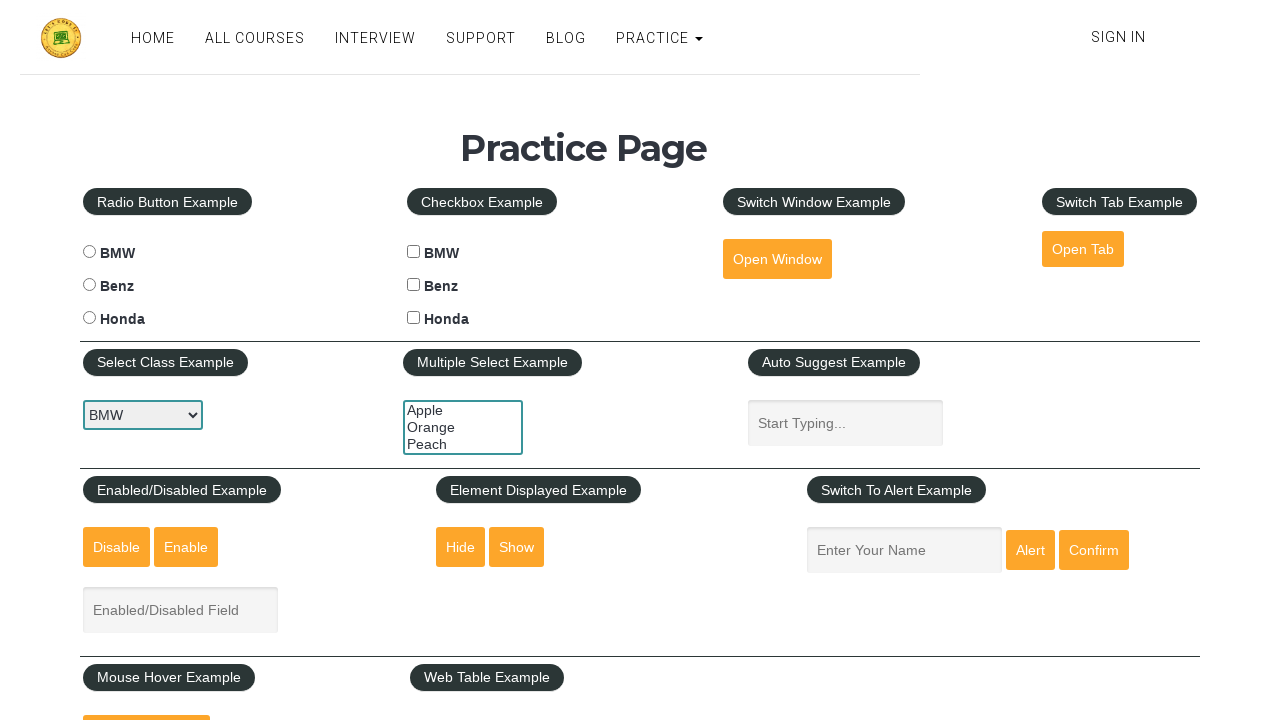

Waited 500ms for the hide animation to complete
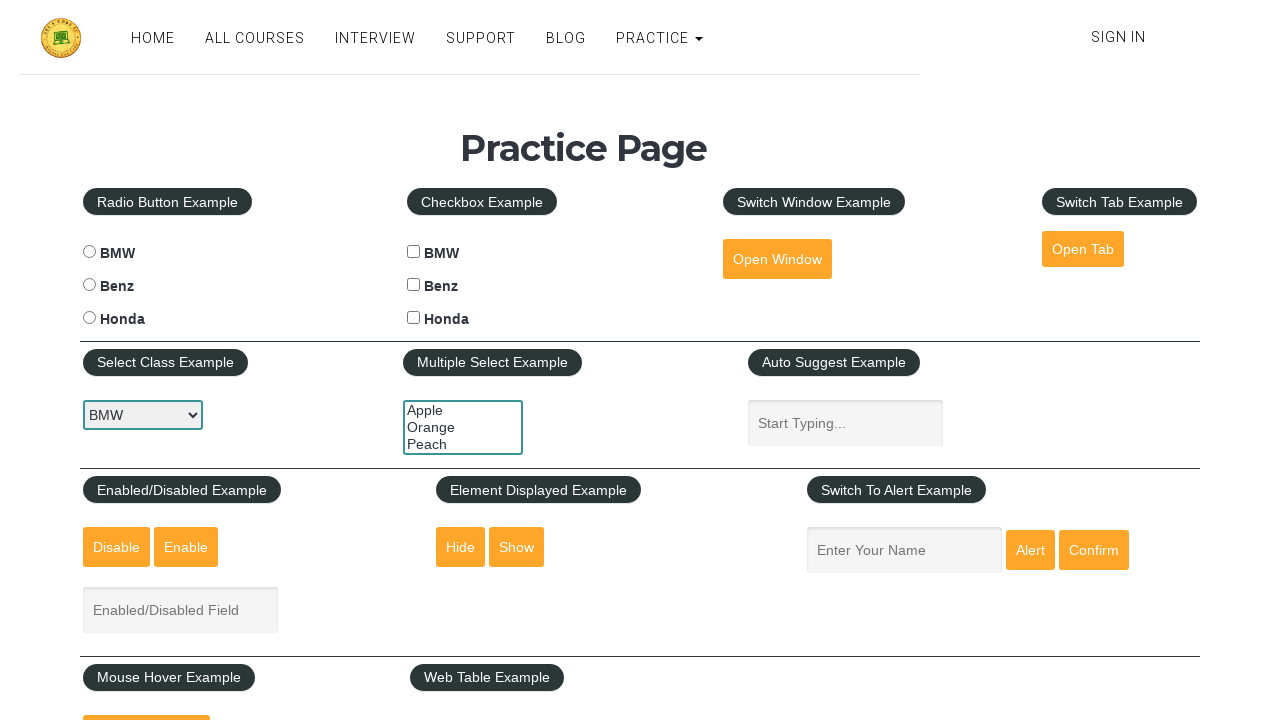

Verified that the edit box is now hidden after clicking Hide button
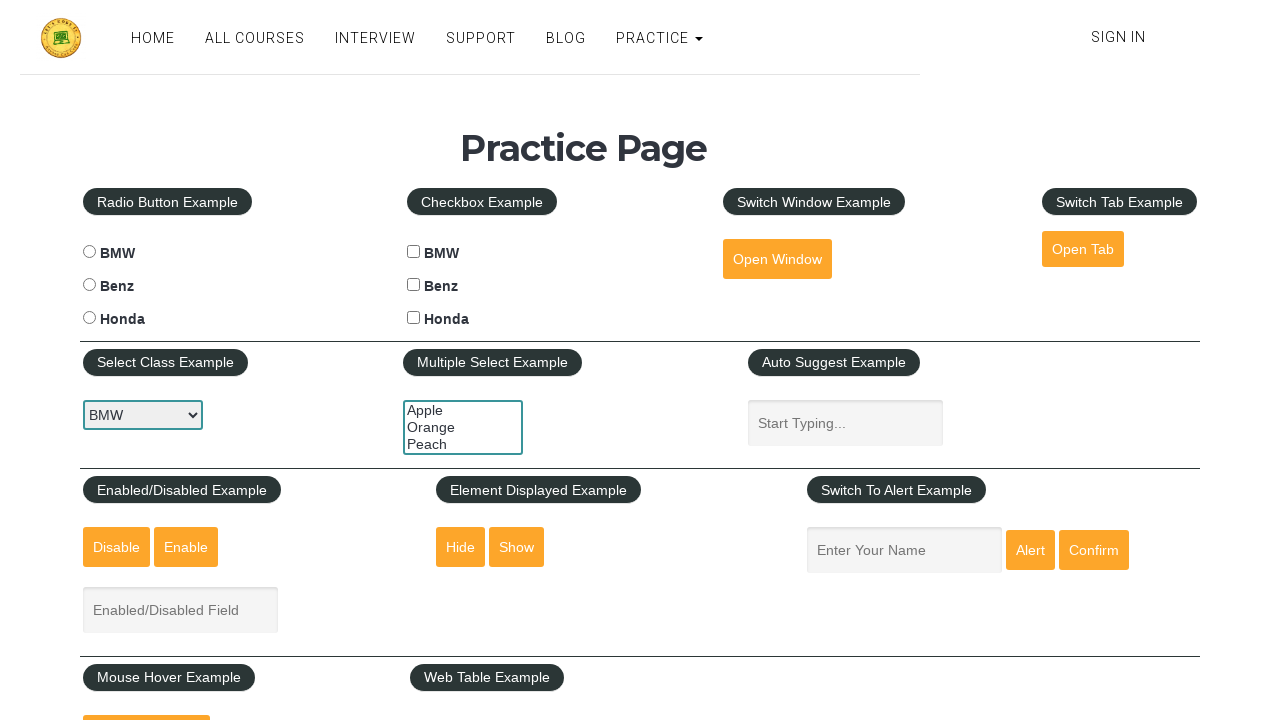

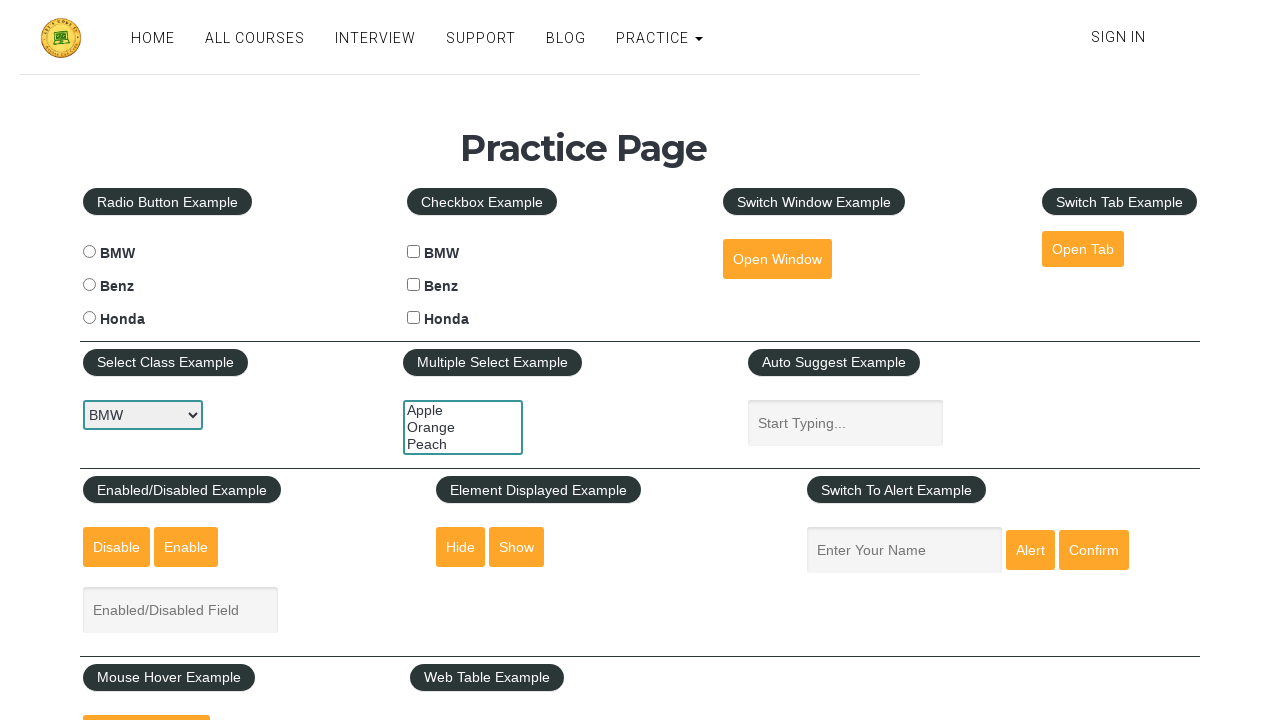